Tests checkbox selection functionality by navigating to a web app and clicking on a vehicle checkbox element.

Starting URL: https://mycab-202b5.web.app/

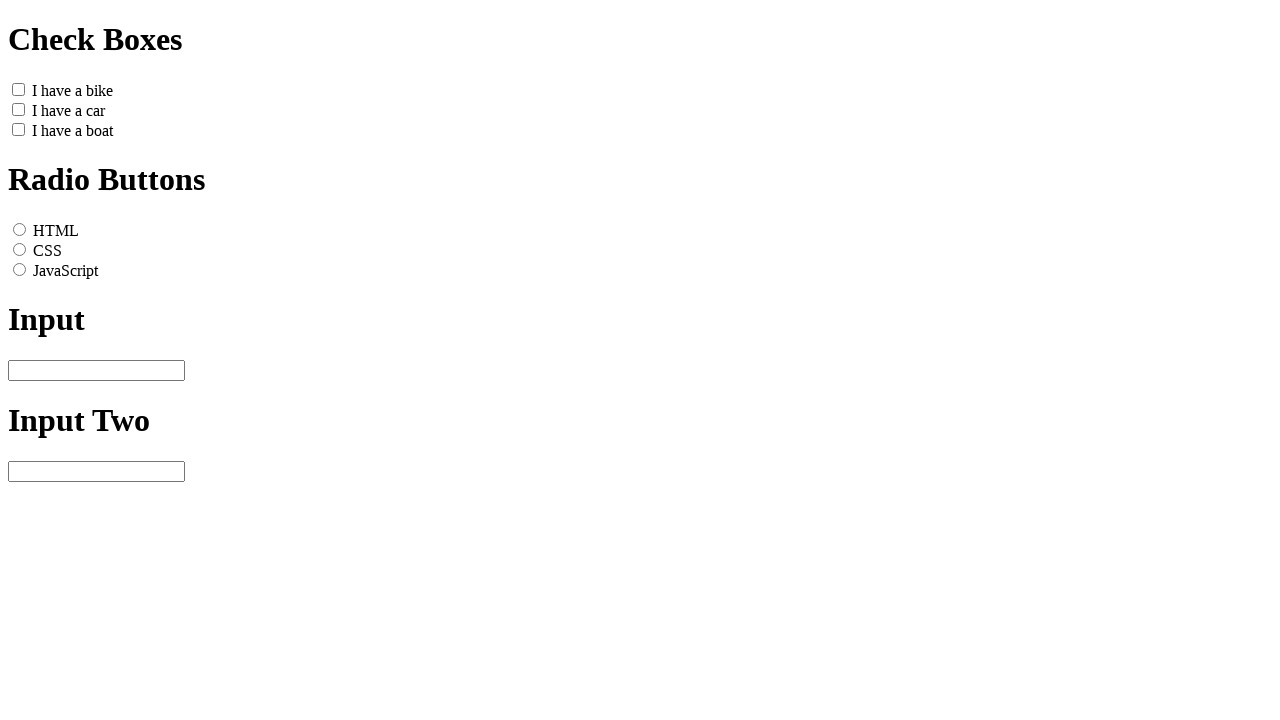

Navigated to mycab-202b5.web.app
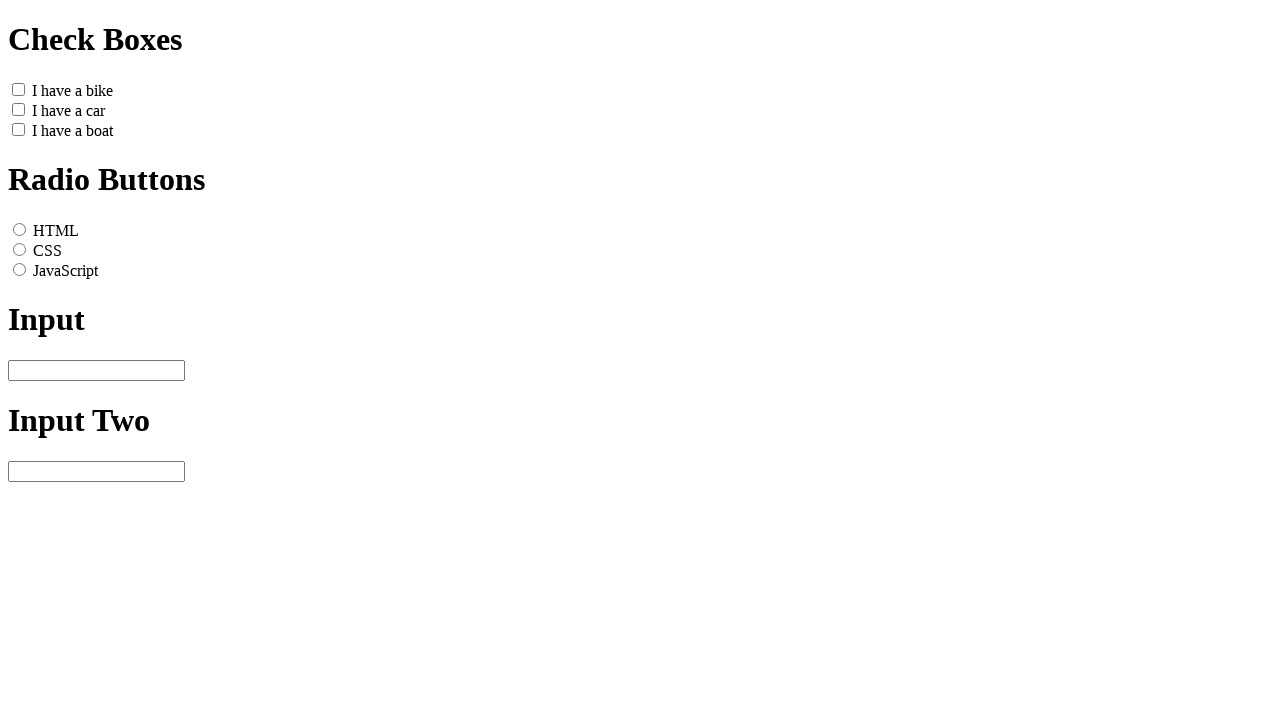

Clicked on vehicle1 checkbox at (18, 89) on xpath=//*[@id='vehicle1']
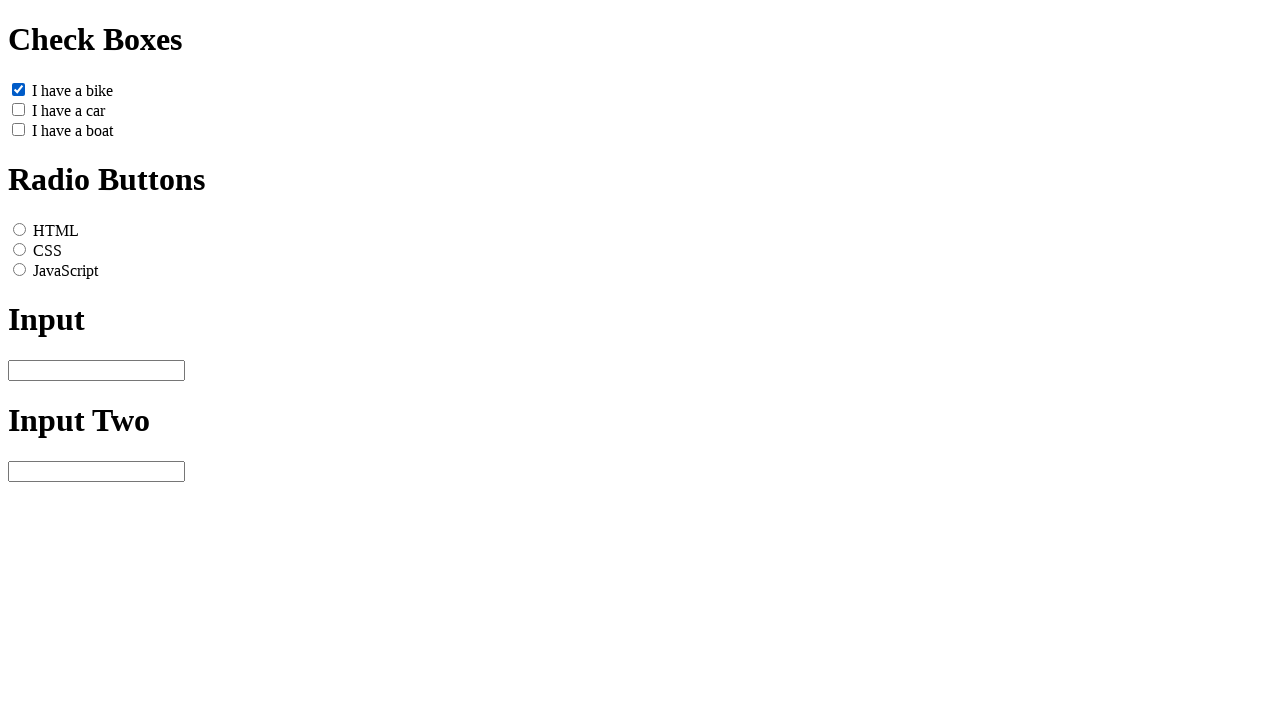

Waited 1 second to observe checkbox selection
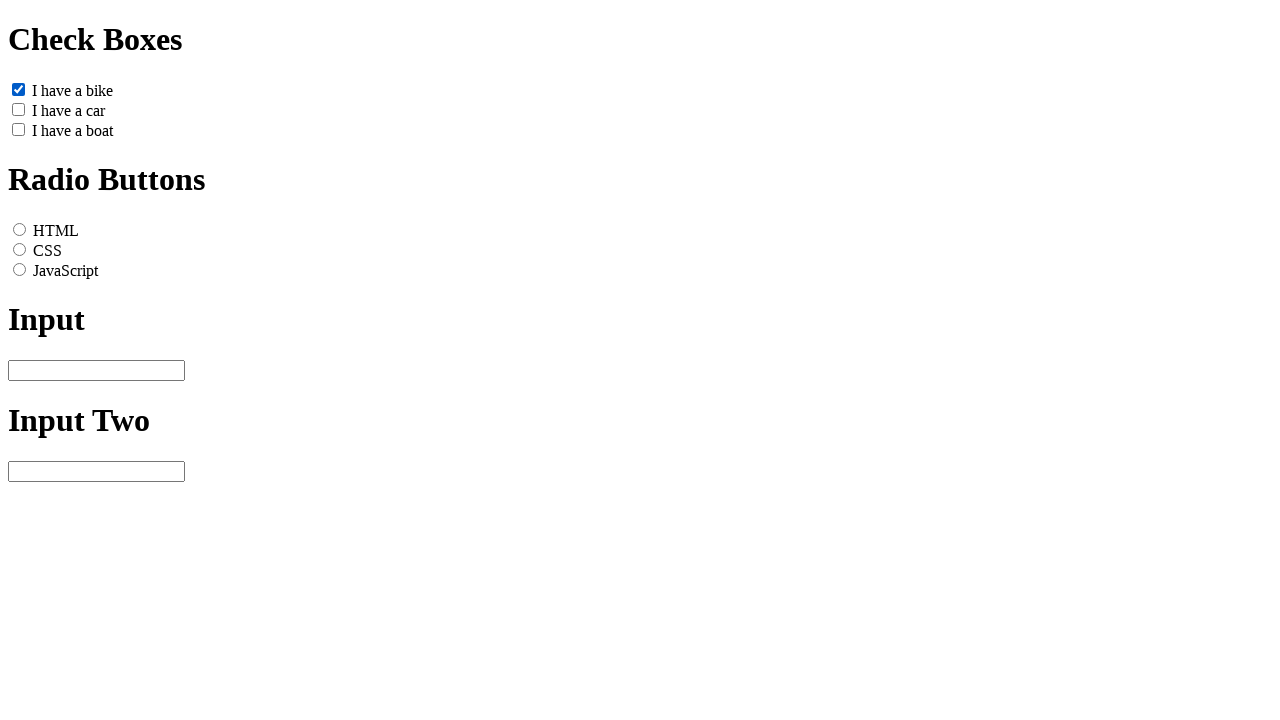

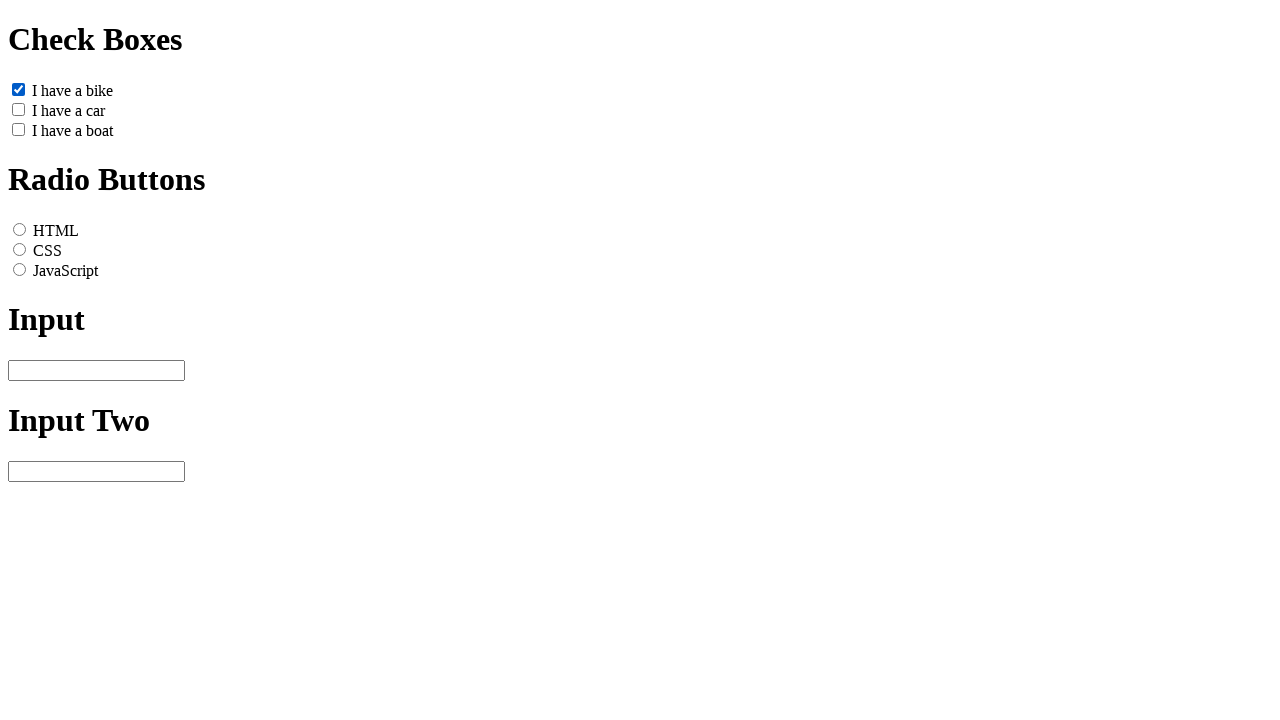